Opens the Sauce Demo website and waits for the page to load, verifying the page is accessible.

Starting URL: https://saucedemo.com/

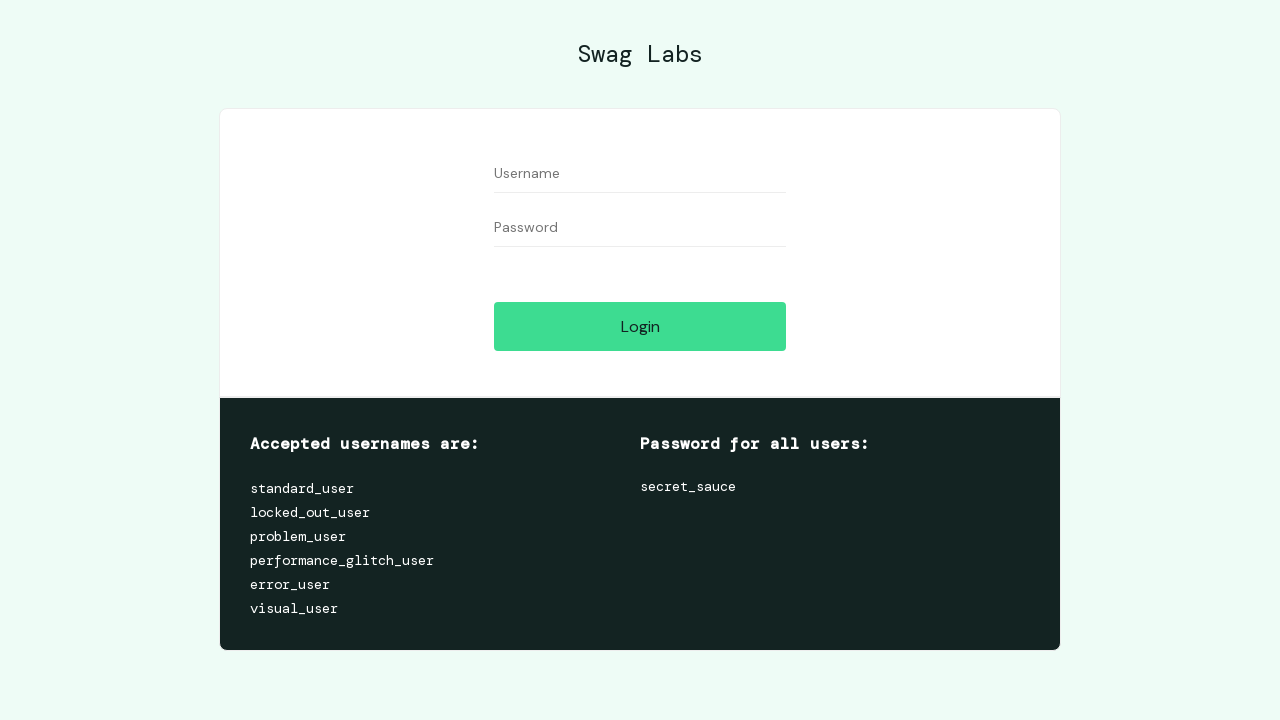

Set viewport size to 1920x1080
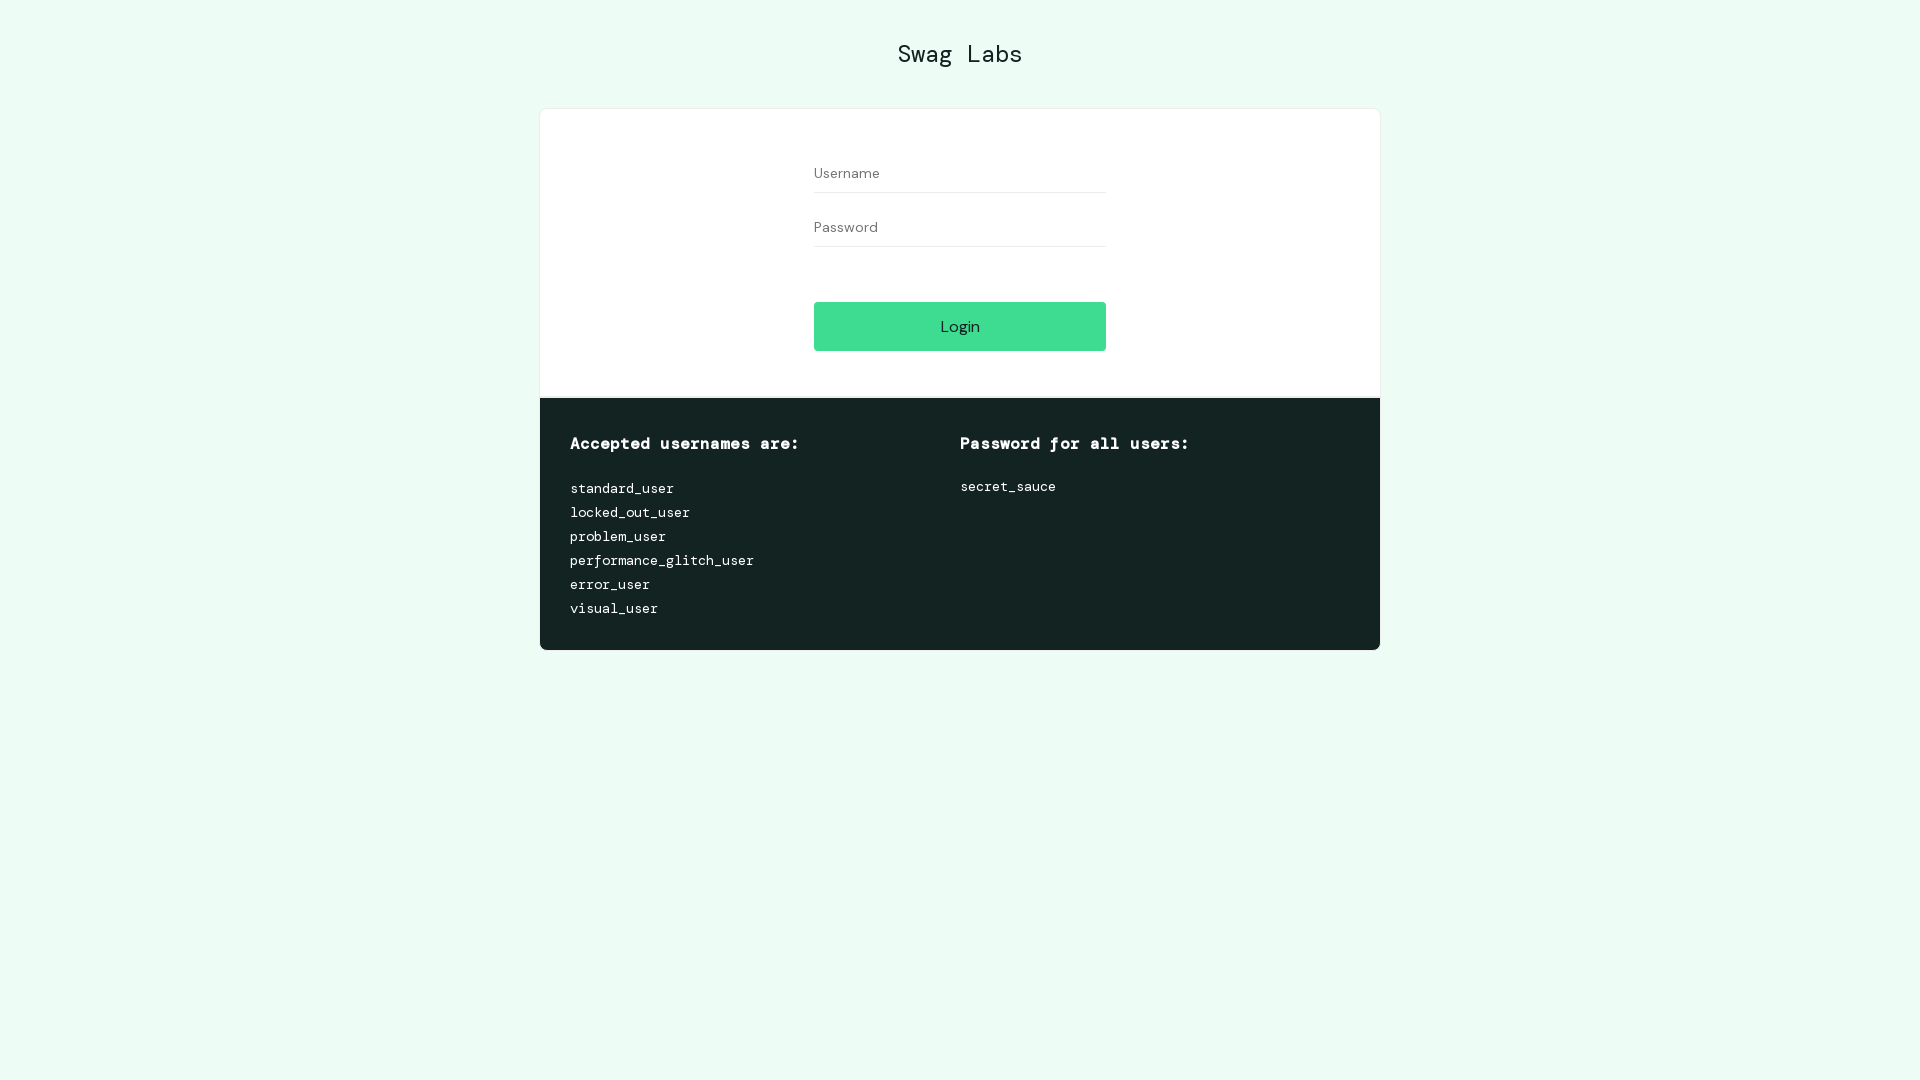

Sauce Demo login page loaded and login button is visible
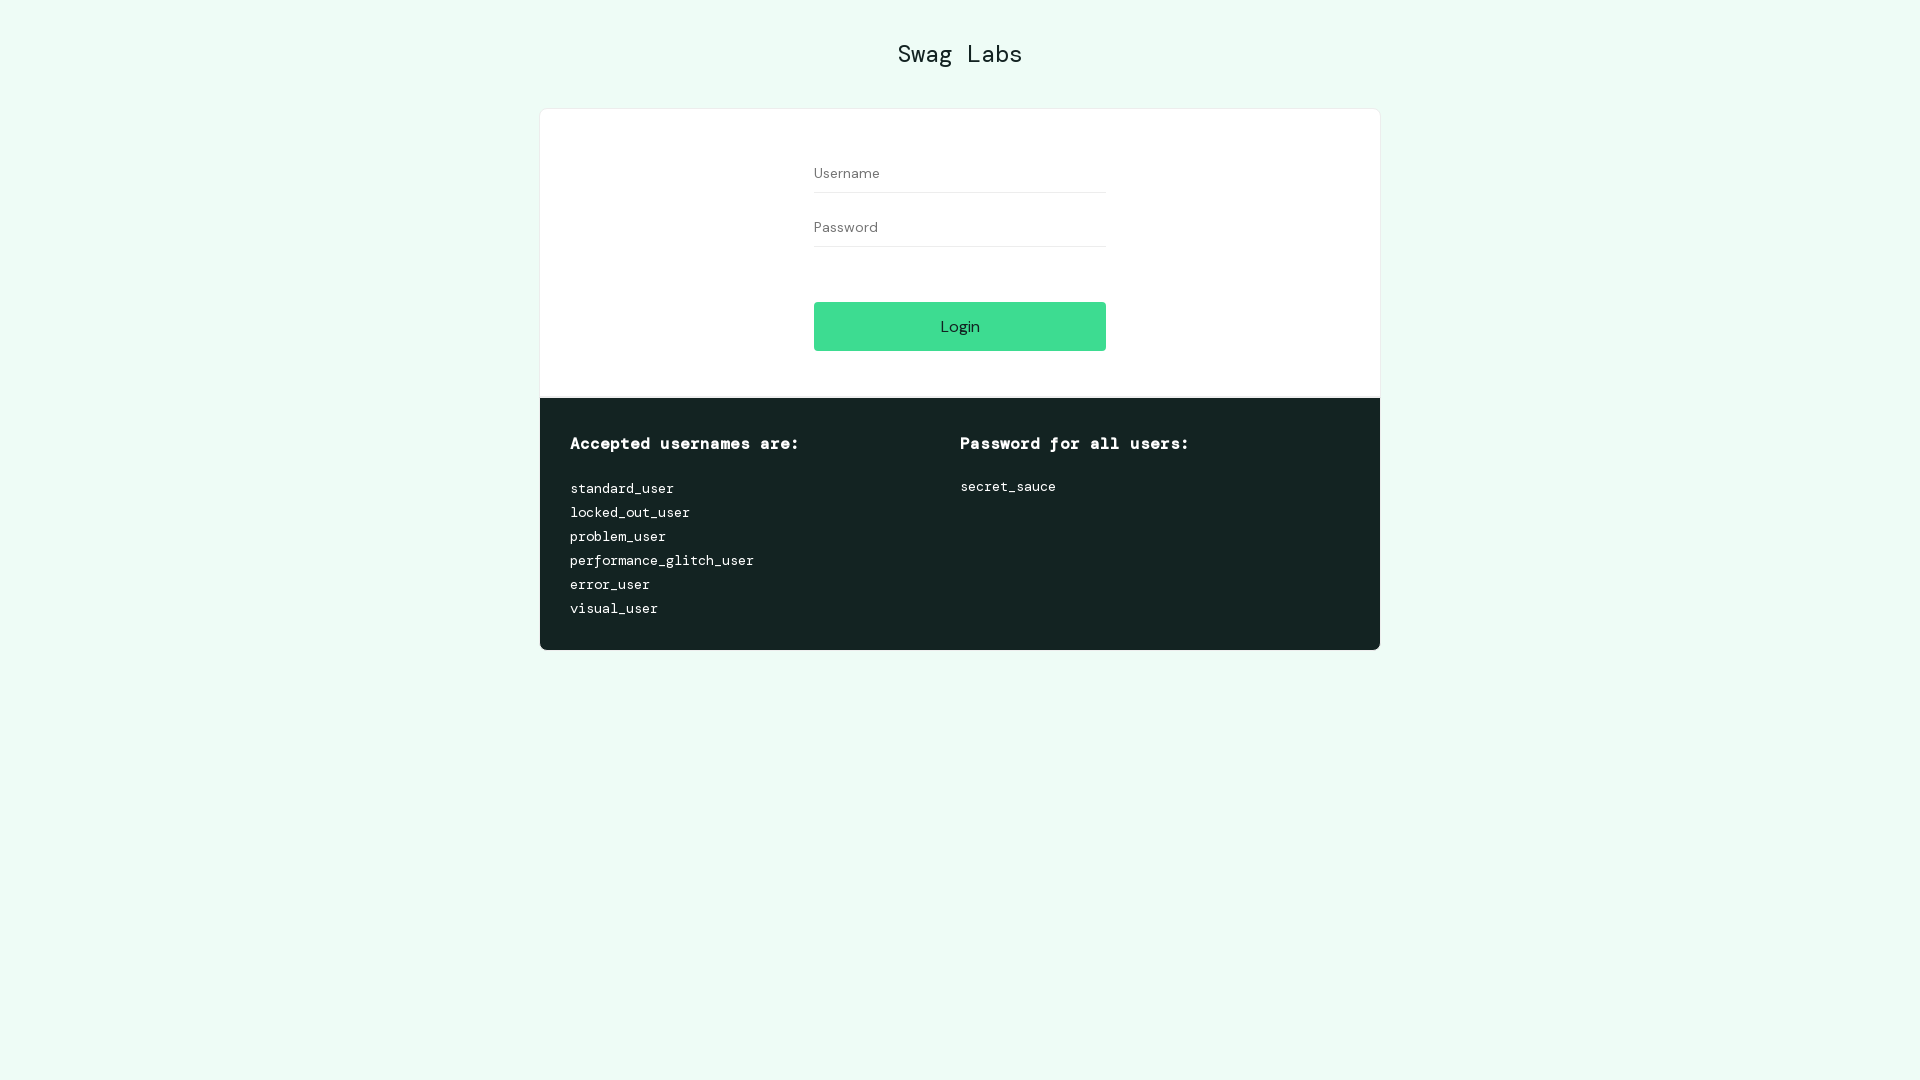

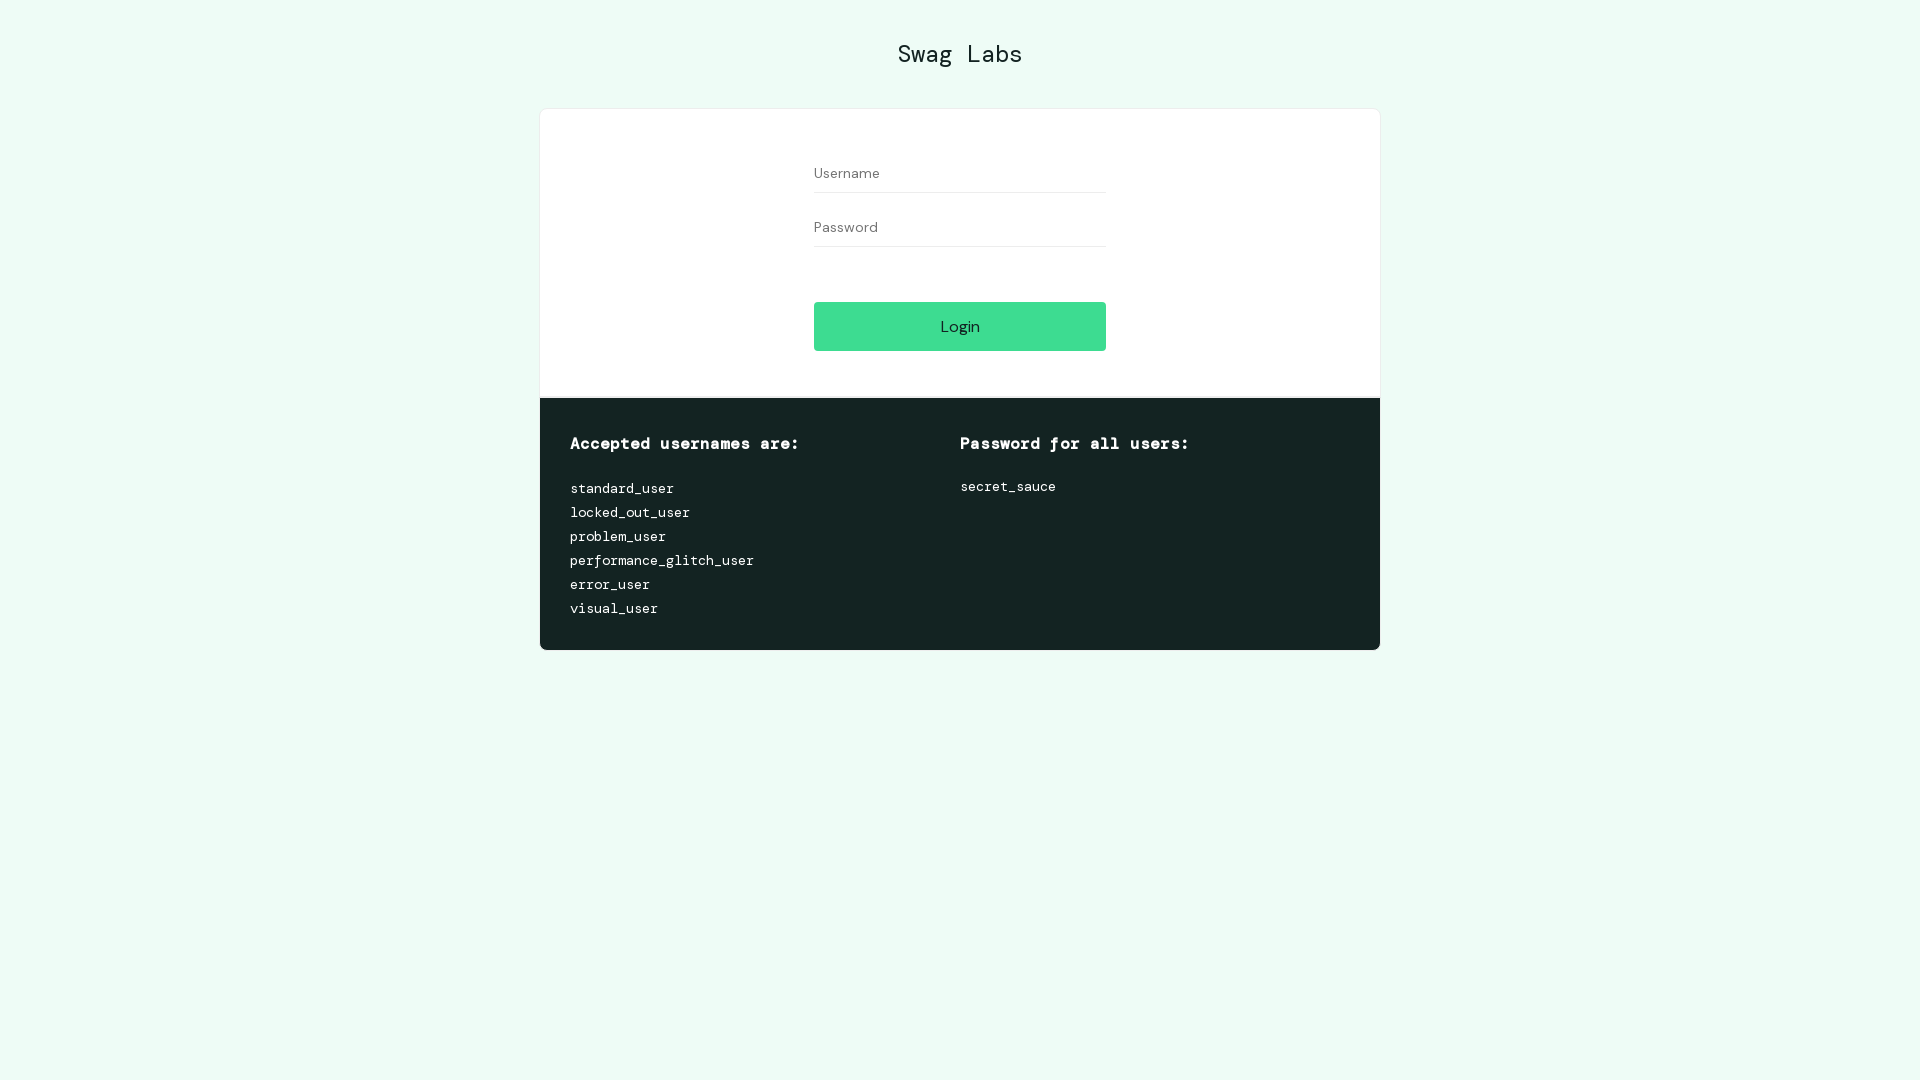